Tests closing a modal/entry ad popup by waiting for the modal to appear and clicking the close button in the modal footer.

Starting URL: http://the-internet.herokuapp.com/entry_ad

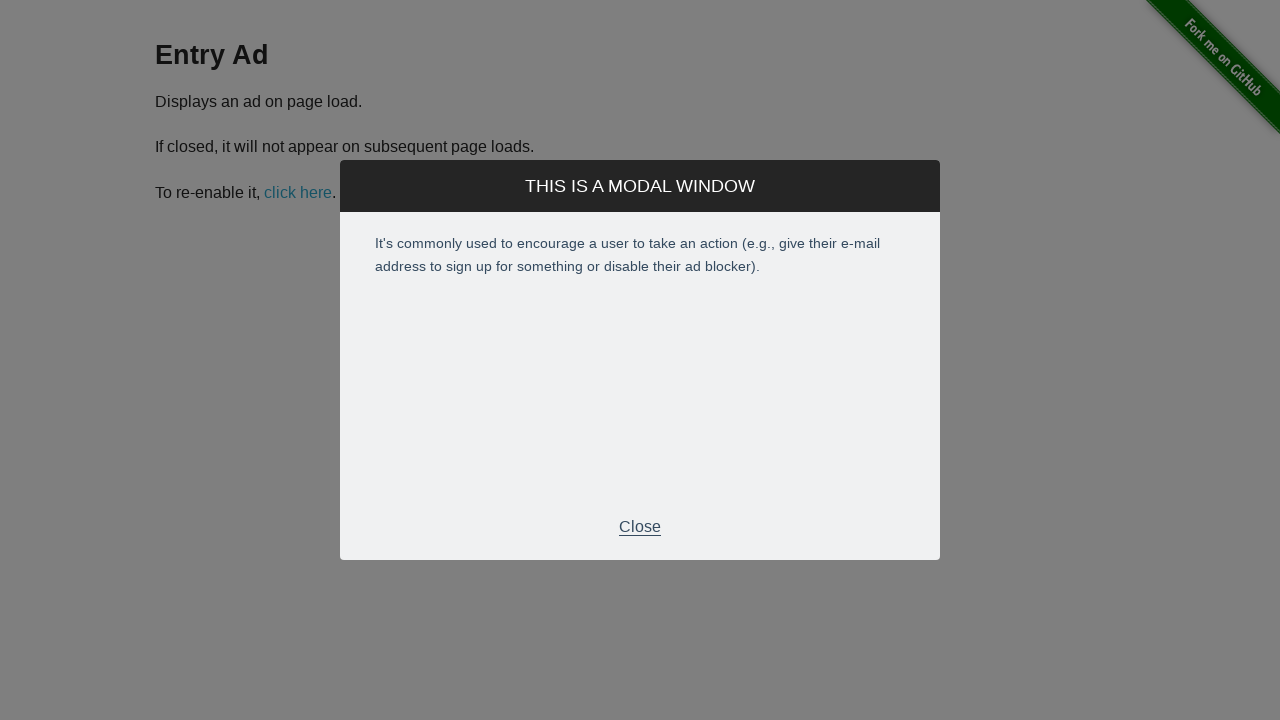

Entry ad modal appeared and became visible
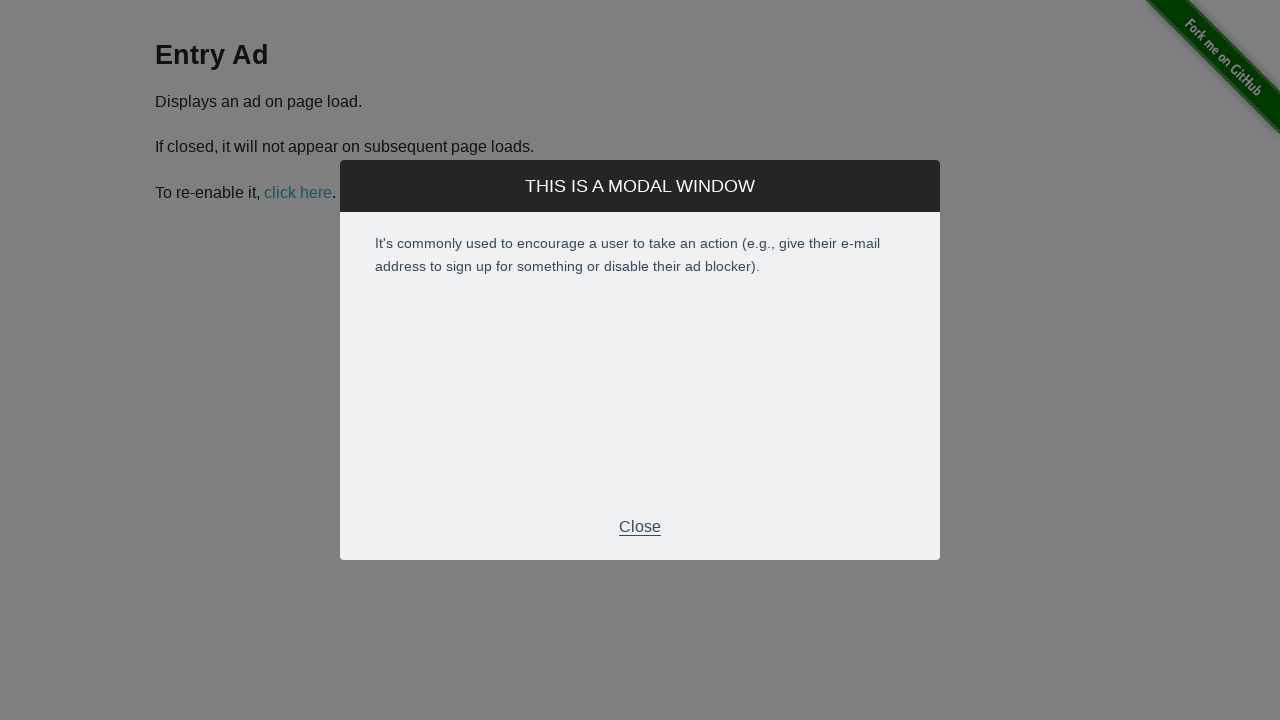

Clicked close button in modal footer to dismiss entry ad at (640, 527) on .modal-footer p
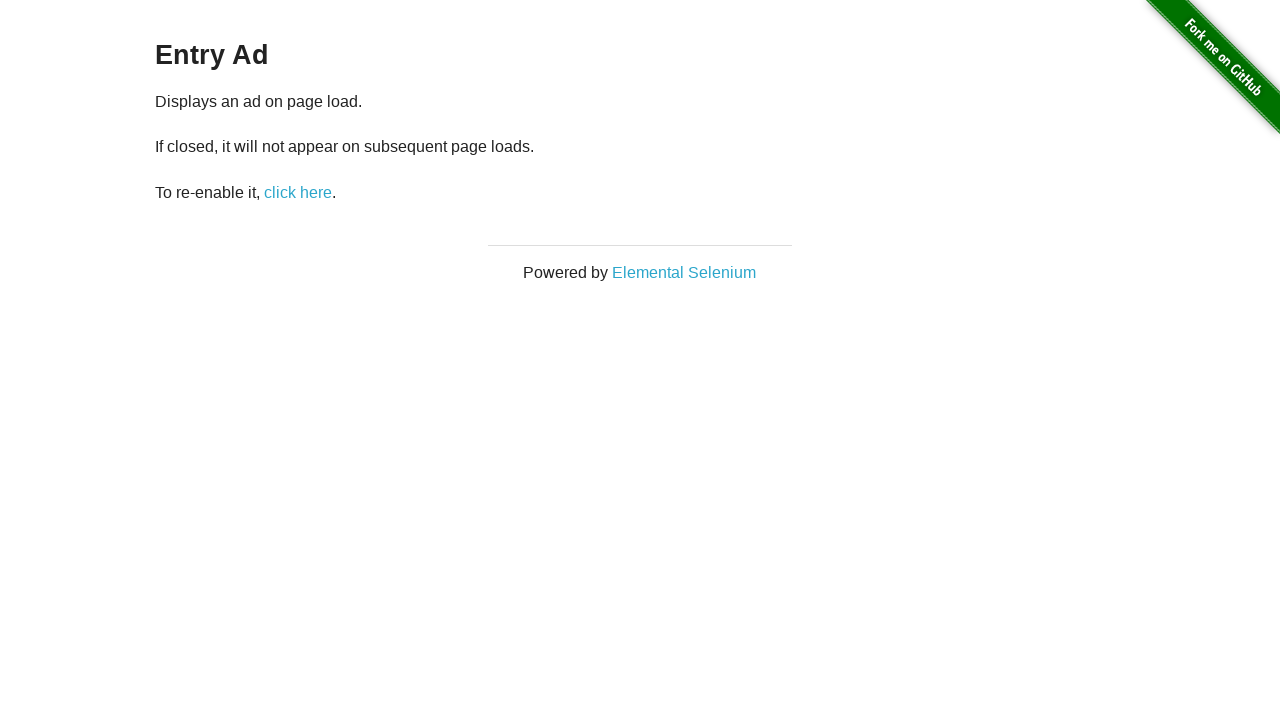

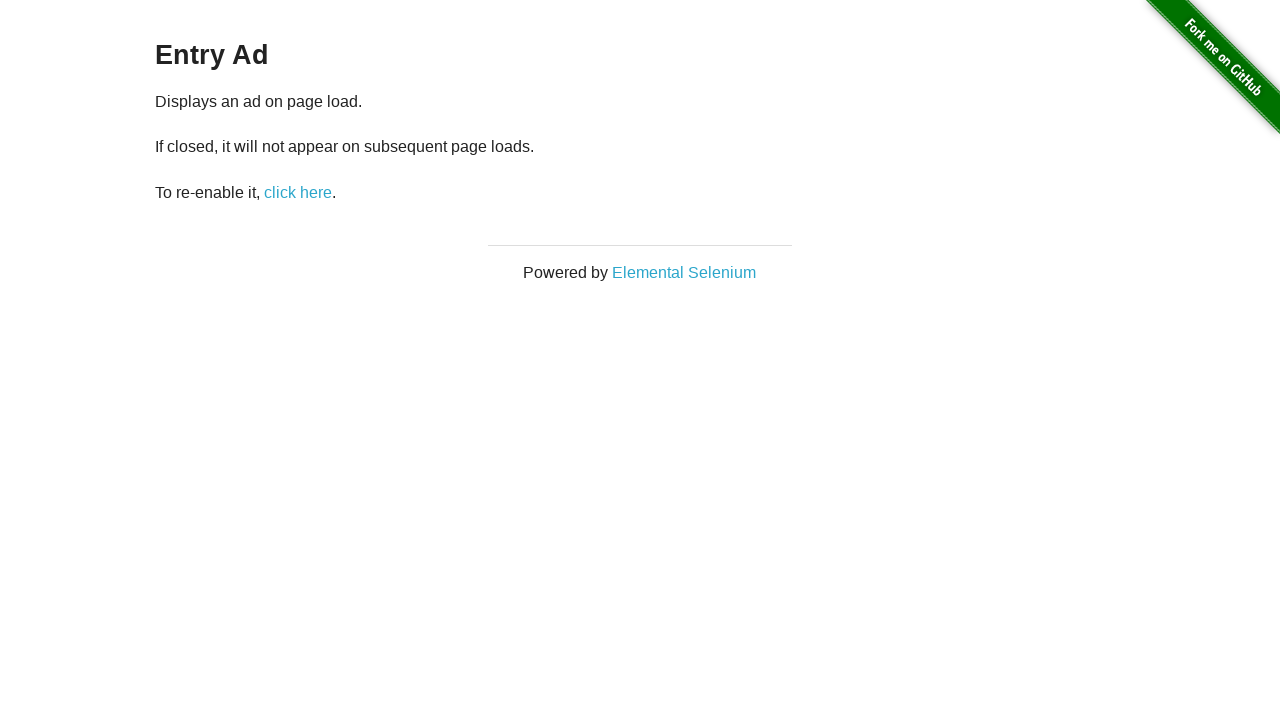